Tests alert handling functionality by clicking a button that triggers an alert and accepting it

Starting URL: https://demoqa.com/alerts

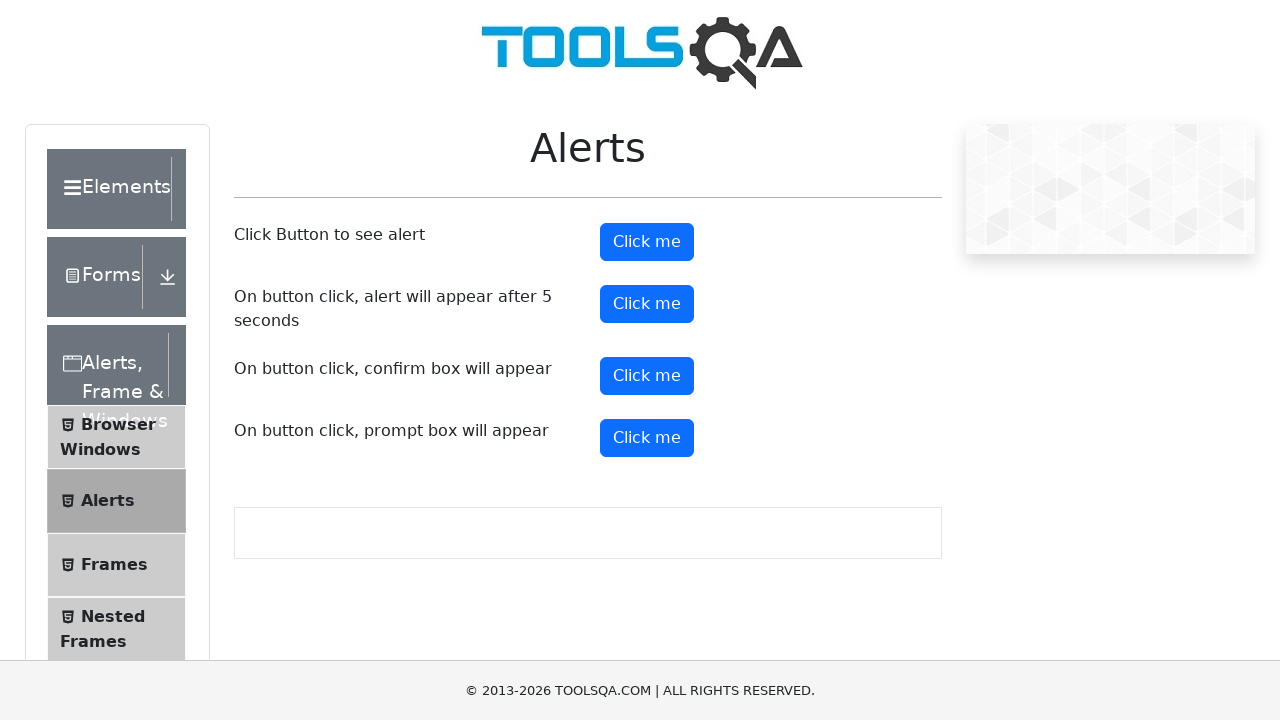

Clicked alert button to trigger alert at (647, 242) on button#alertButton
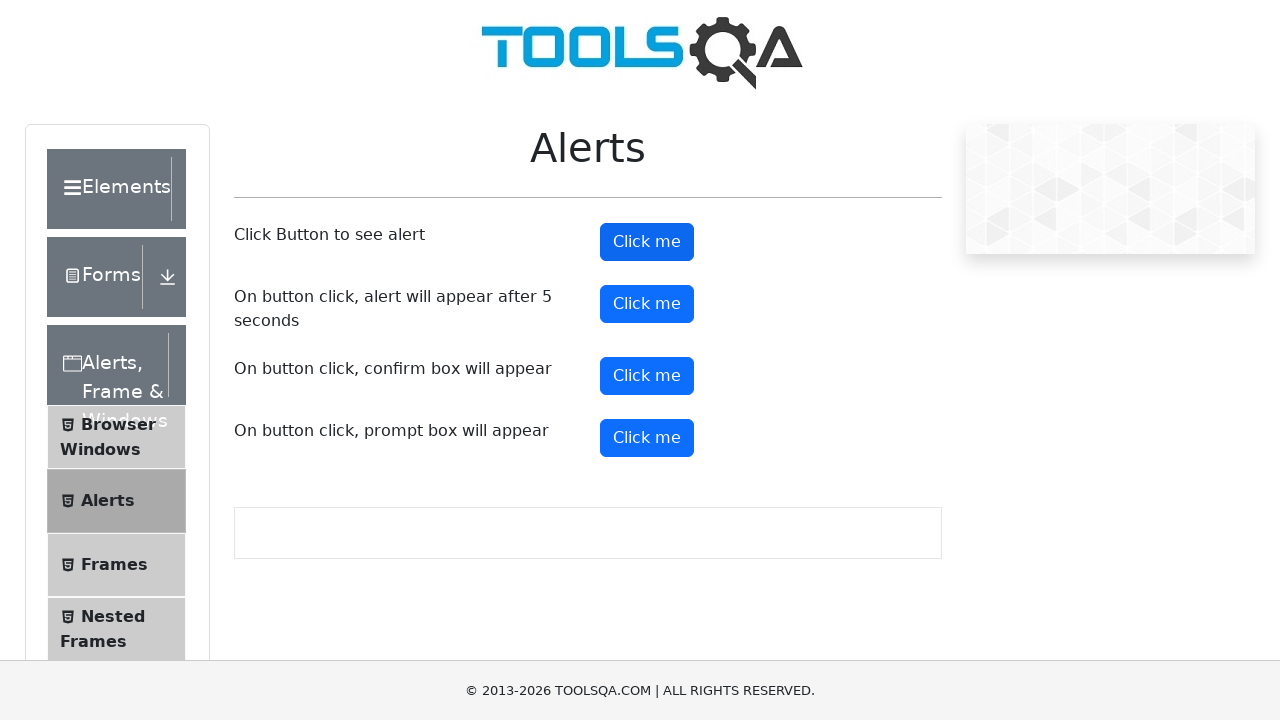

Set up dialog handler to accept alerts
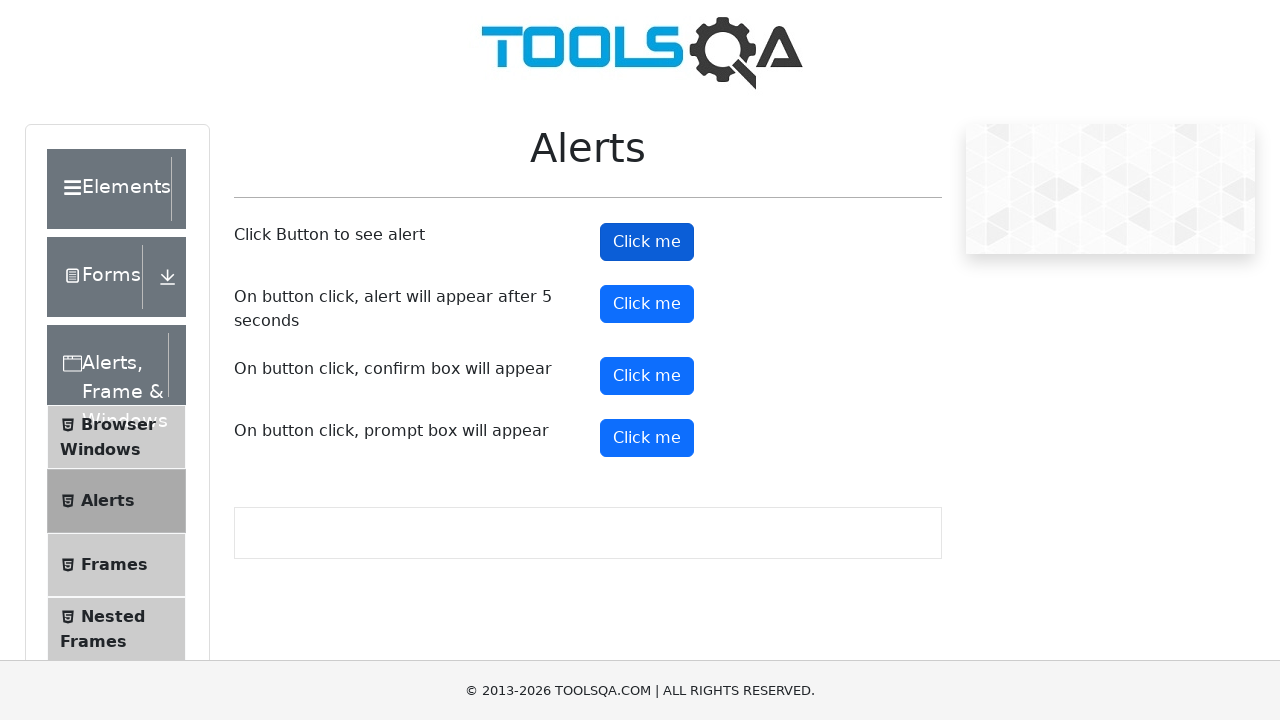

Clicked alert button again to trigger and accept alert at (647, 242) on button#alertButton
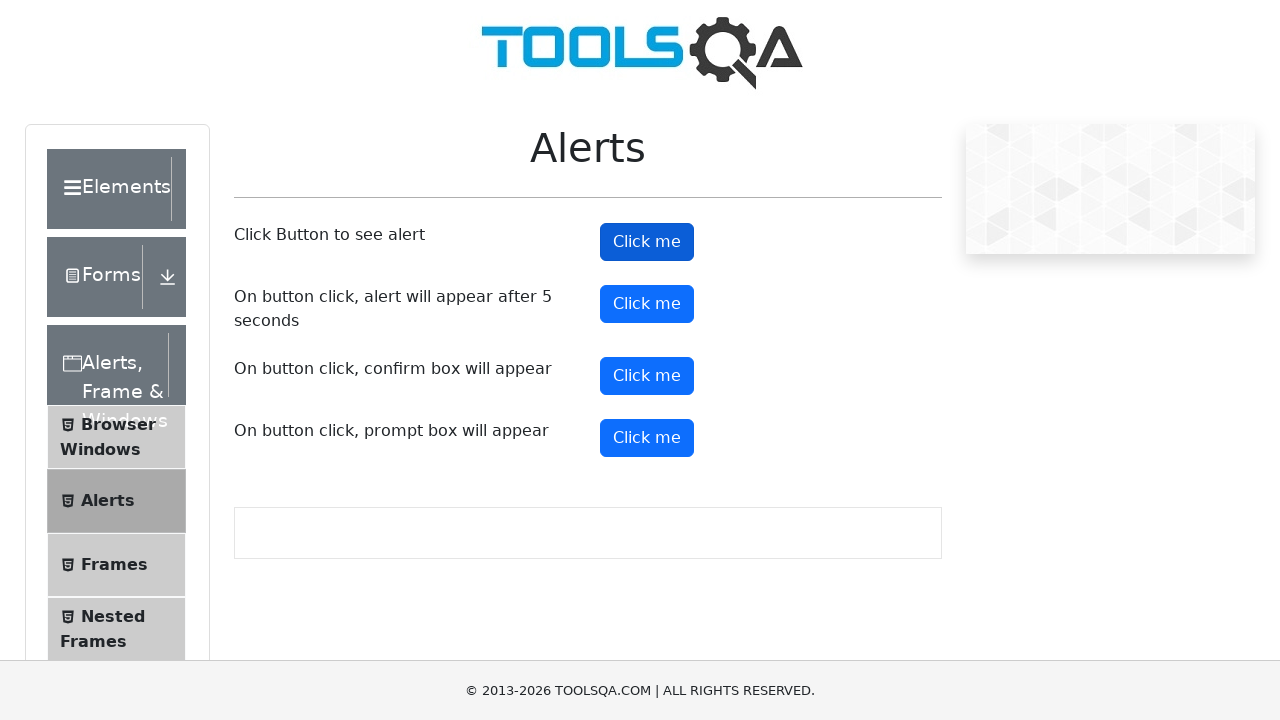

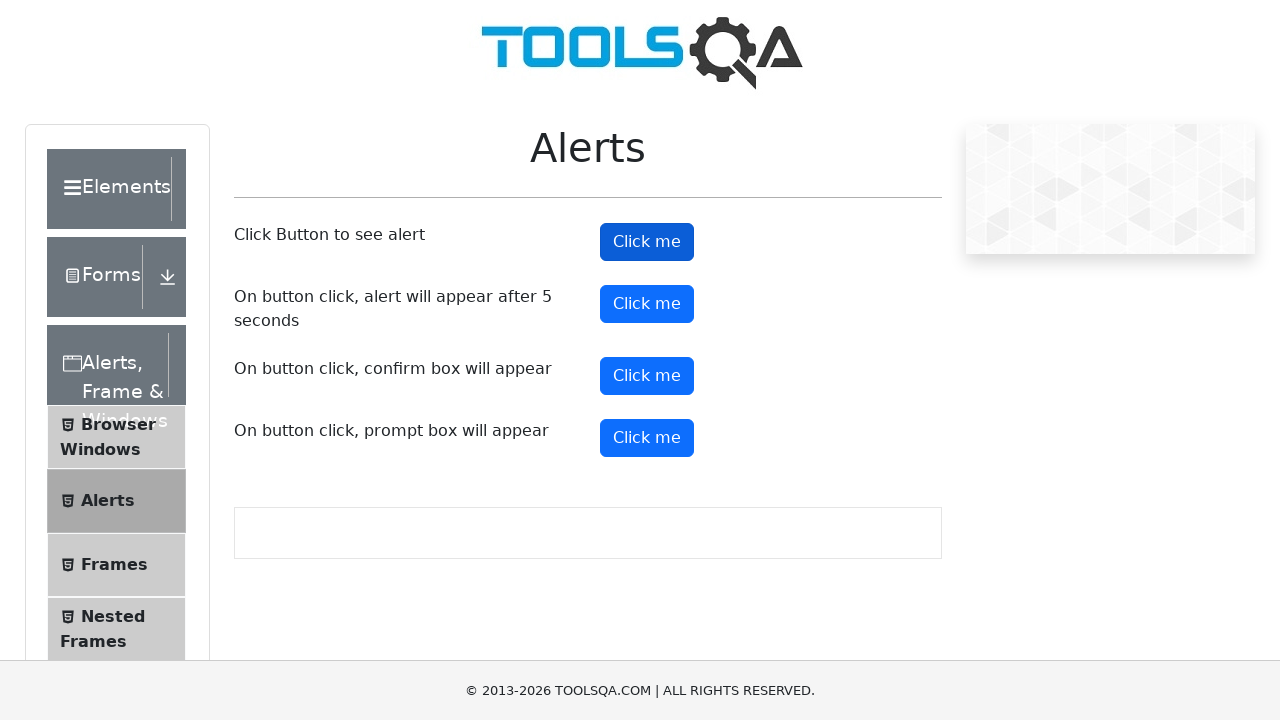